Tests nested frame navigation by clicking on Nested Frames link, switching through multiple frame layers, and extracting text from the middle frame

Starting URL: https://the-internet.herokuapp.com/

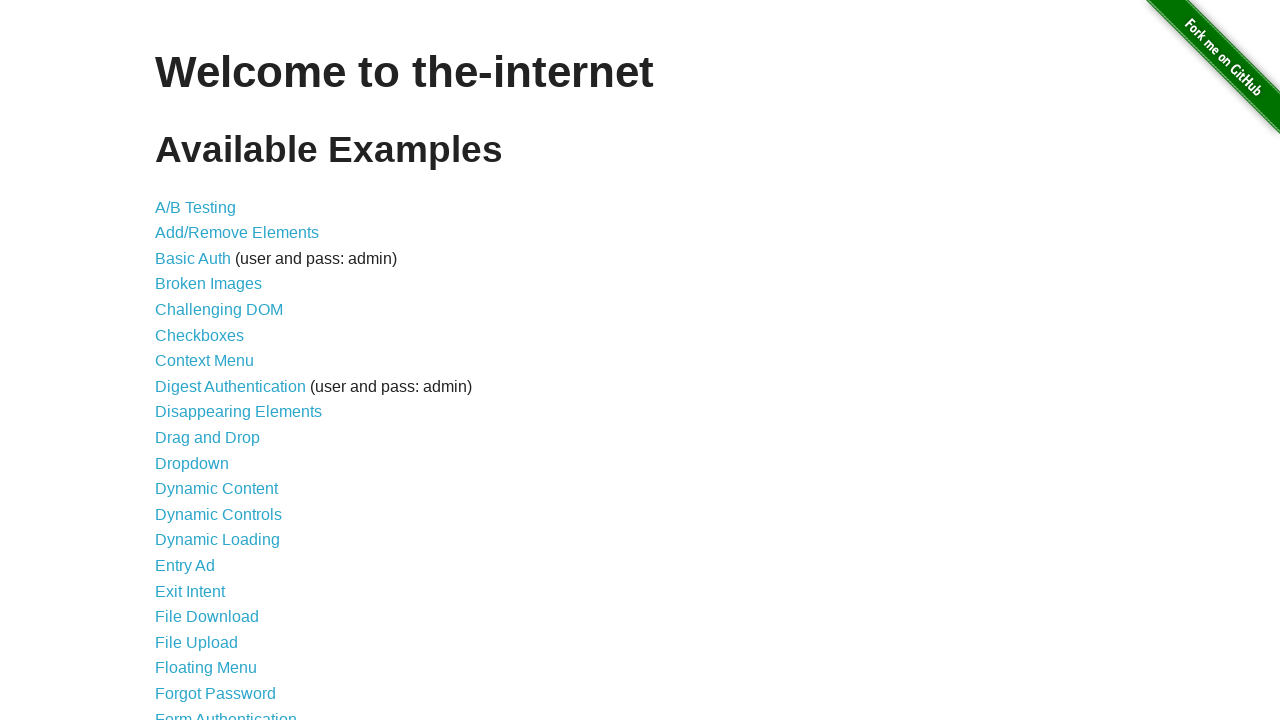

Clicked on Nested Frames link at (210, 395) on xpath=//a[text()='Nested Frames']
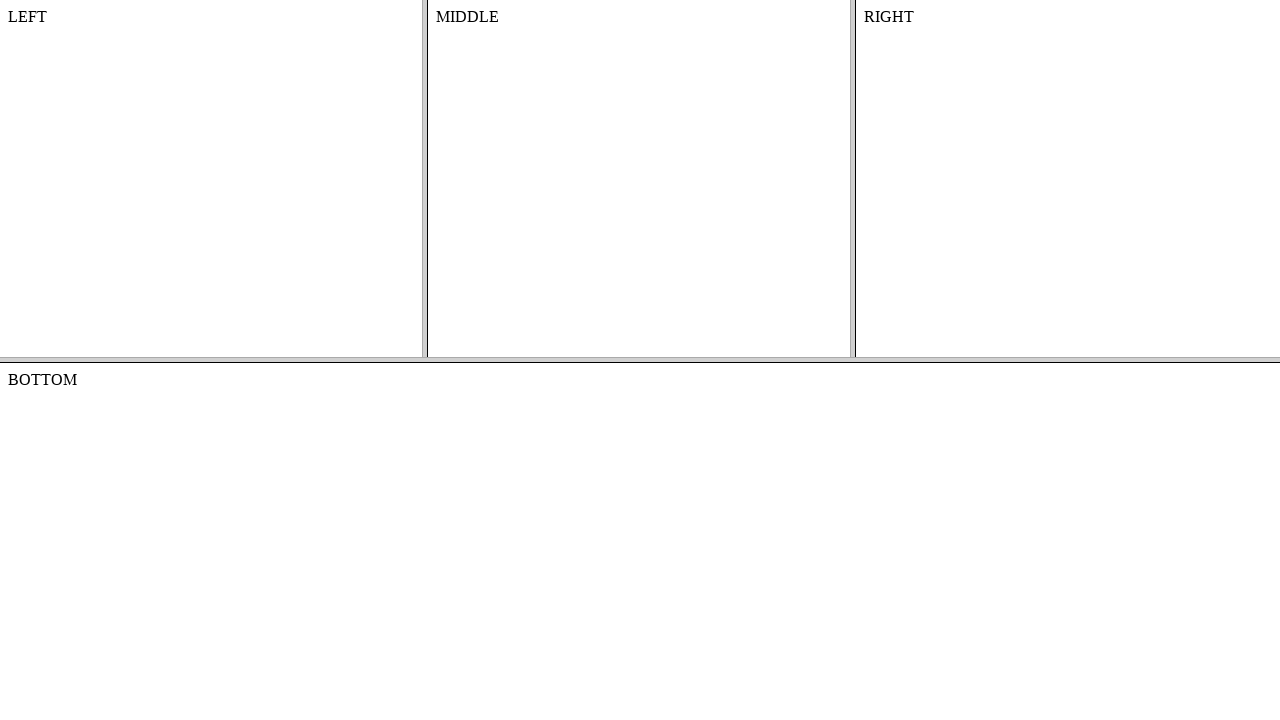

Located top frame with src='/frame_top'
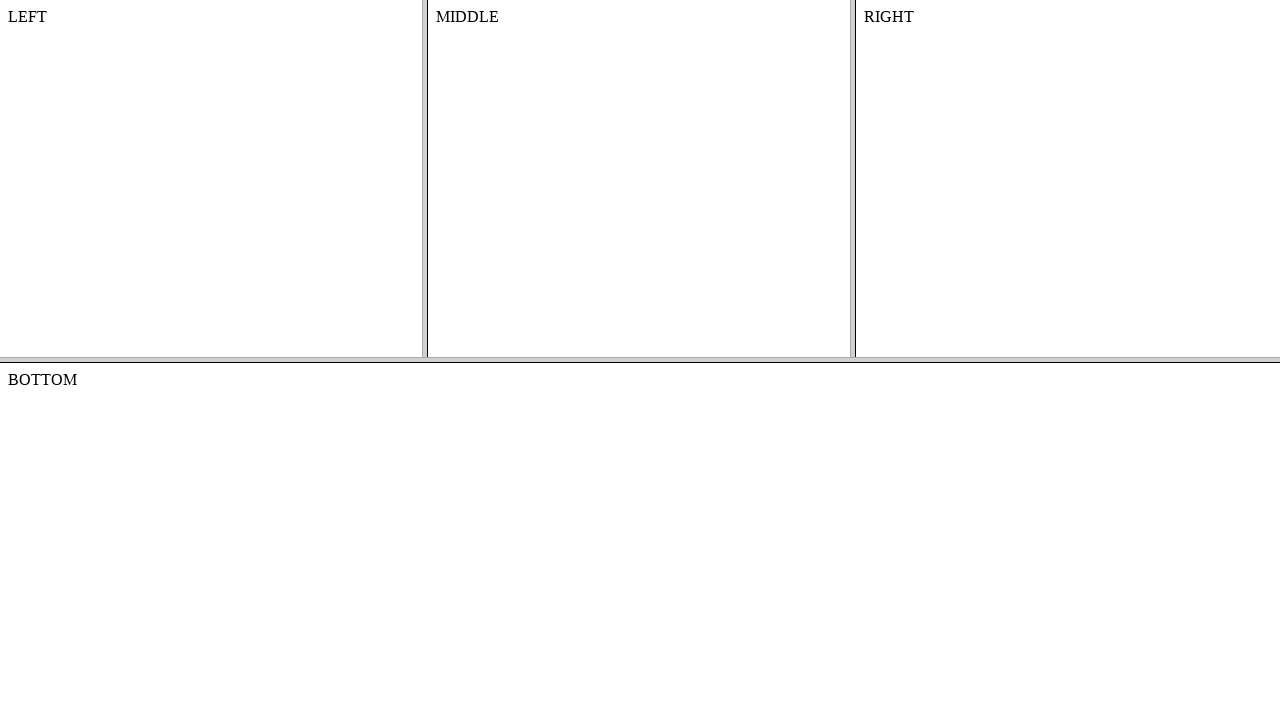

Located middle frame with name='frame-middle' within top frame
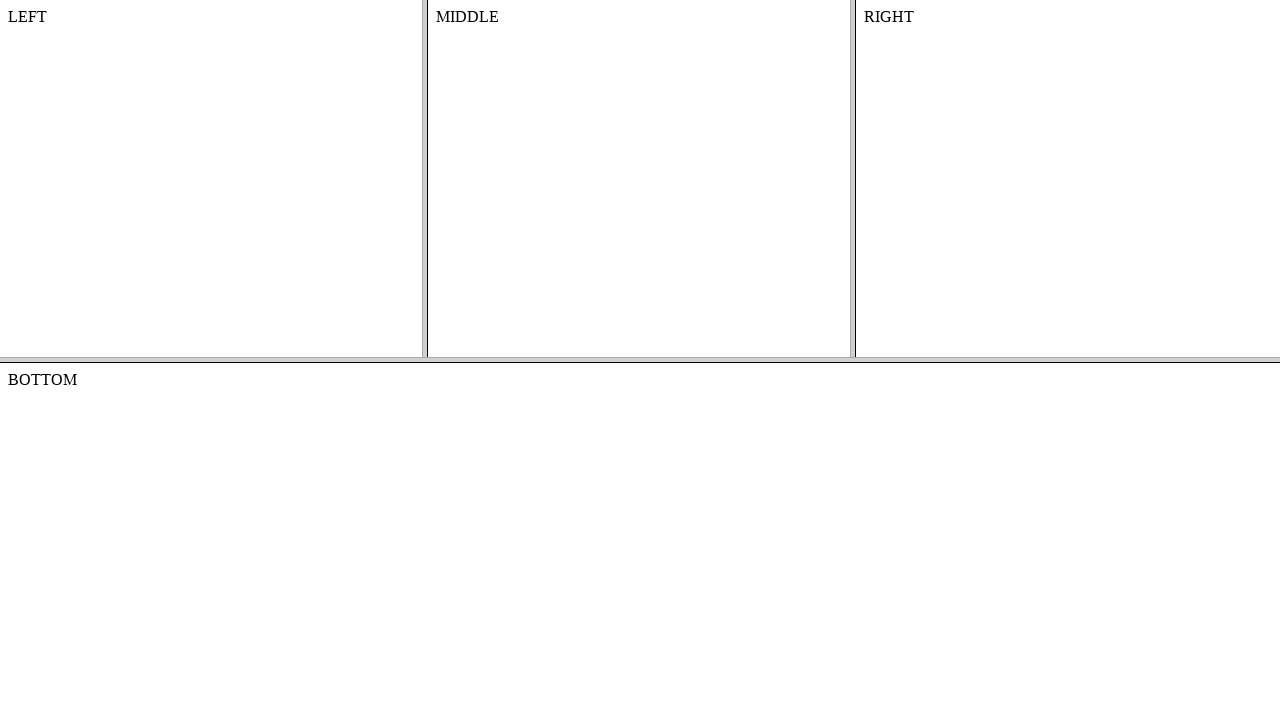

Extracted text from middle frame content: 'MIDDLE'
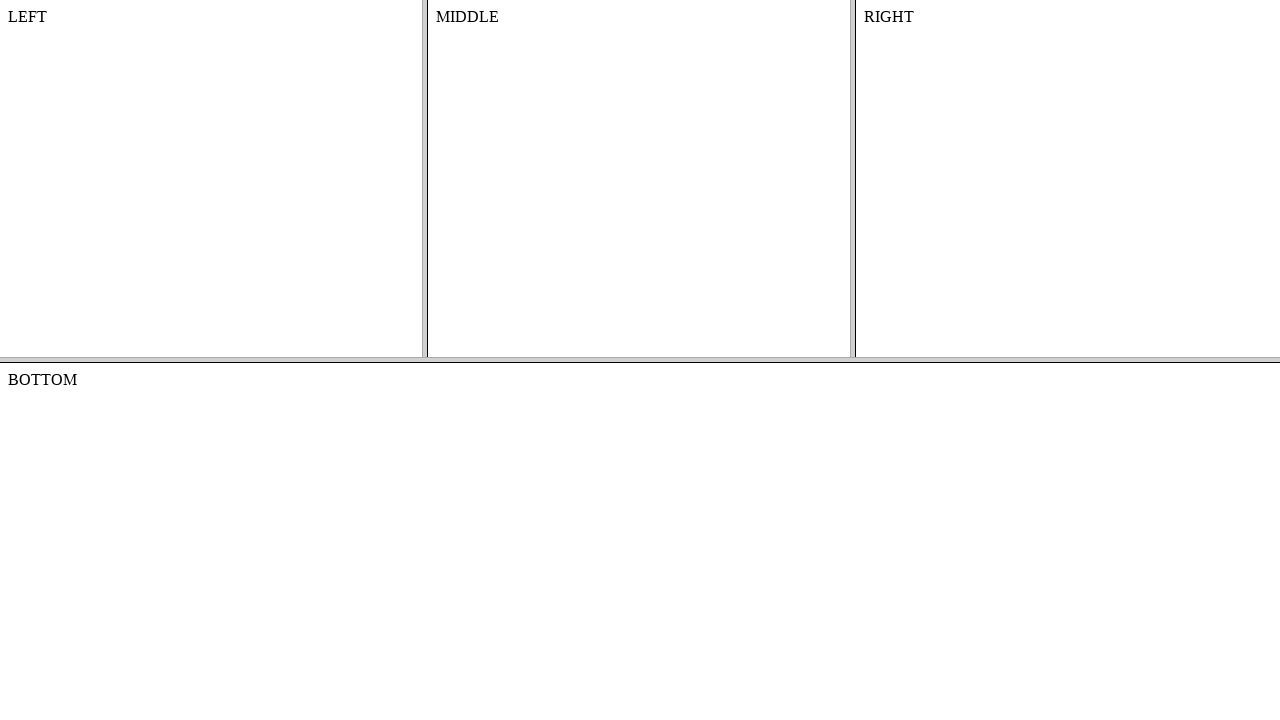

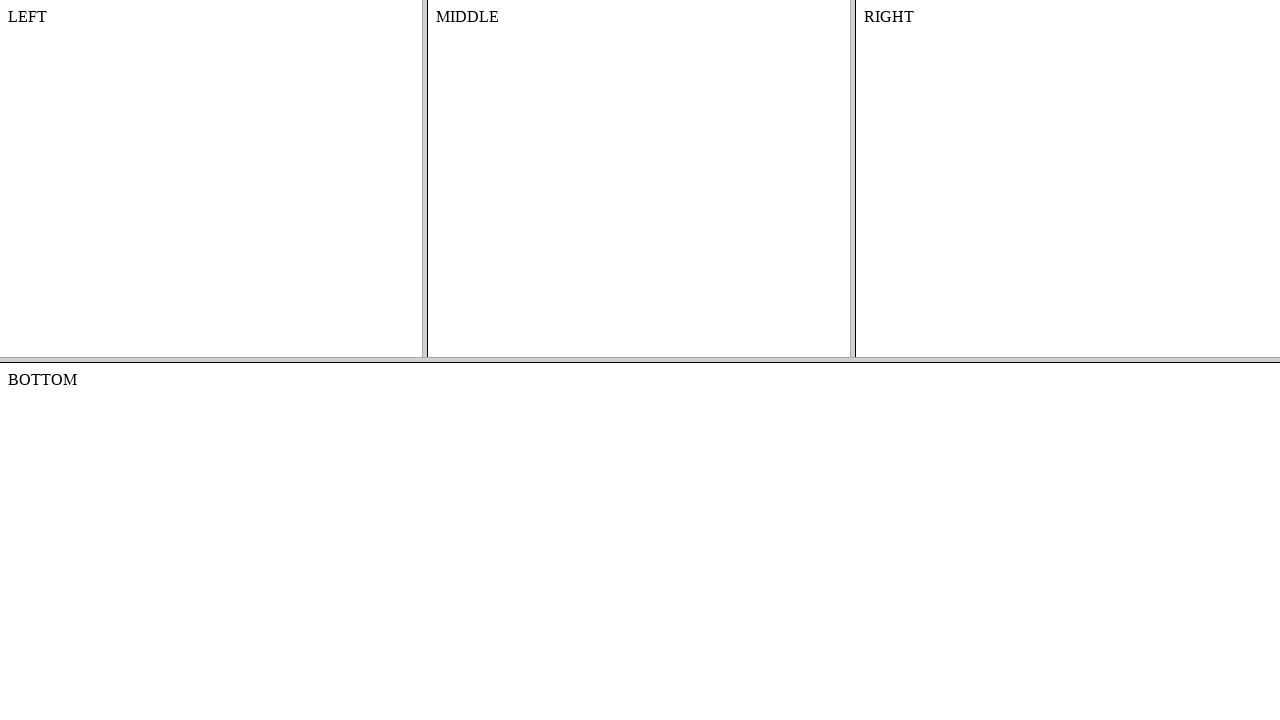